Verifies that the navigation has working links by checking for nav anchor elements with valid href attributes

Starting URL: https://summitchronicles.com

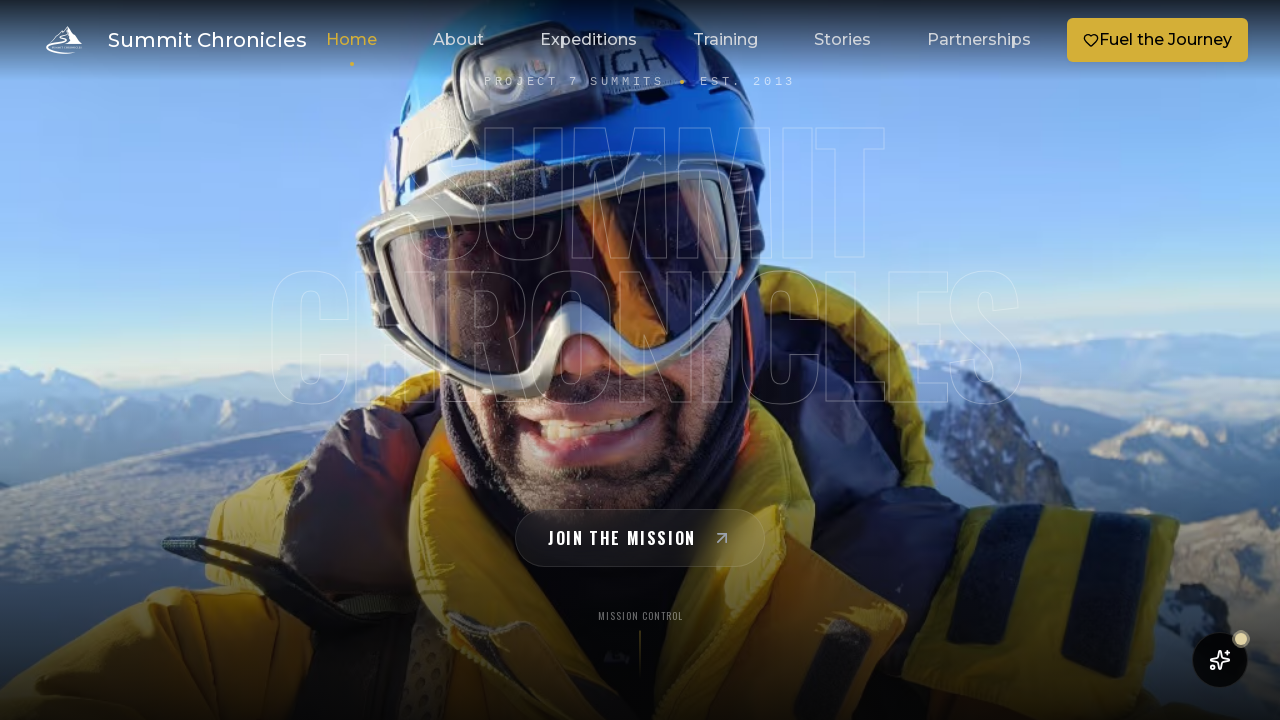

Waited for page to load (domcontentloaded)
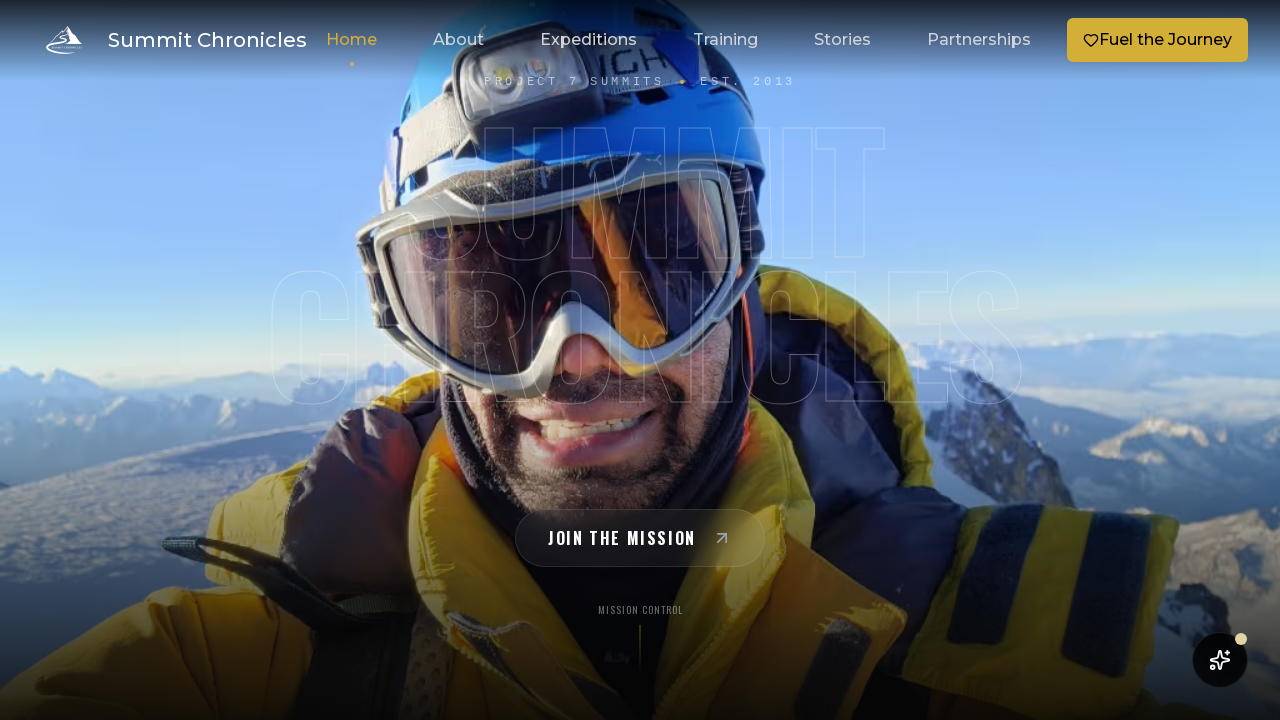

Located all navigation anchor elements
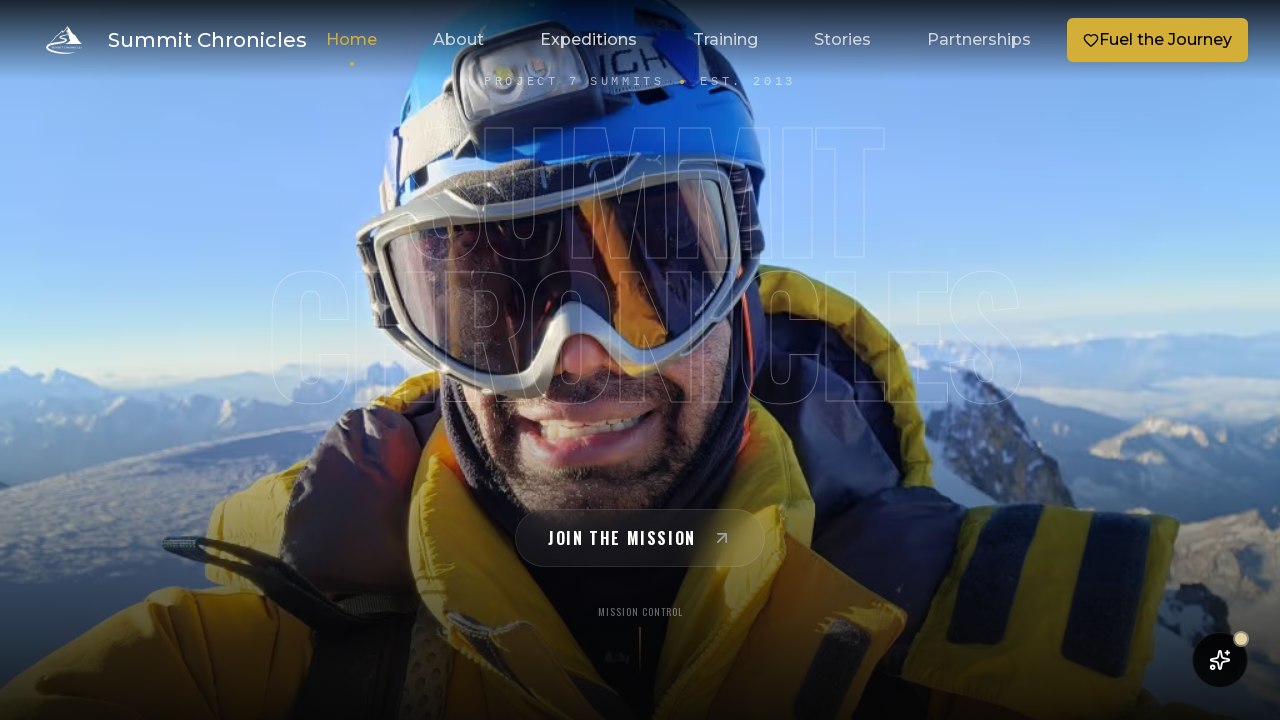

Found 13 navigation links
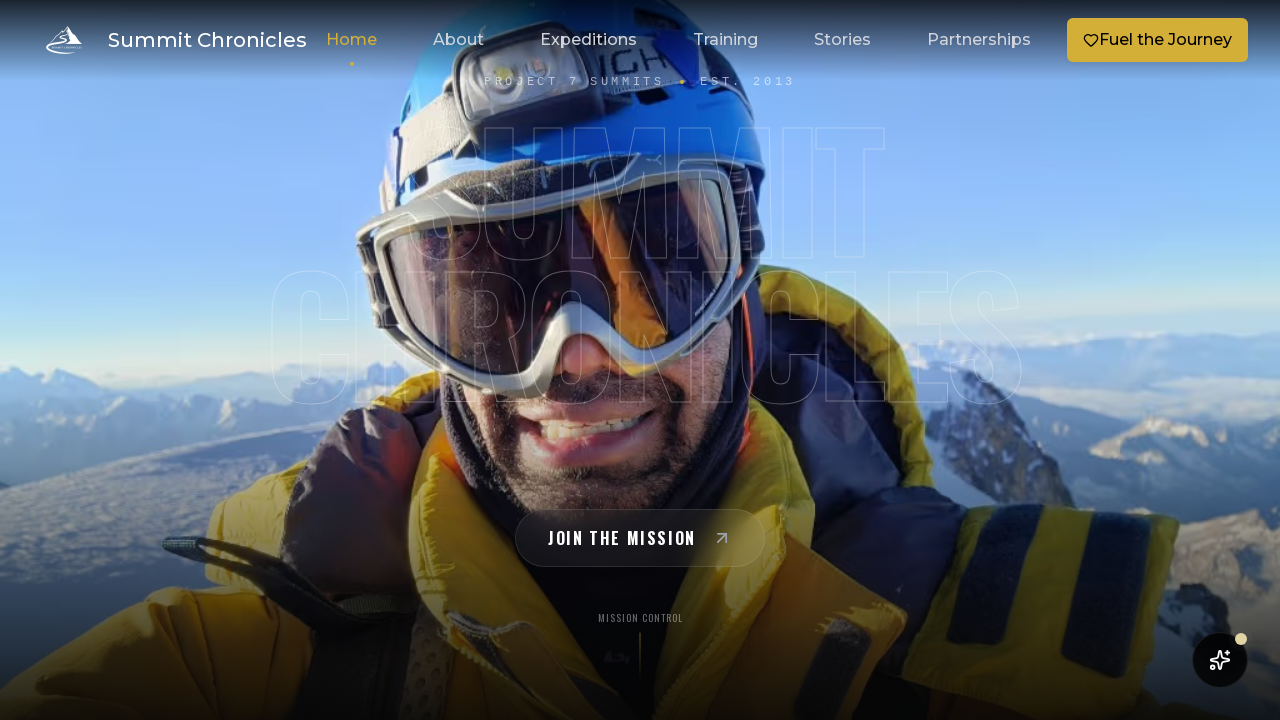

Verified that navigation links exist (count > 0)
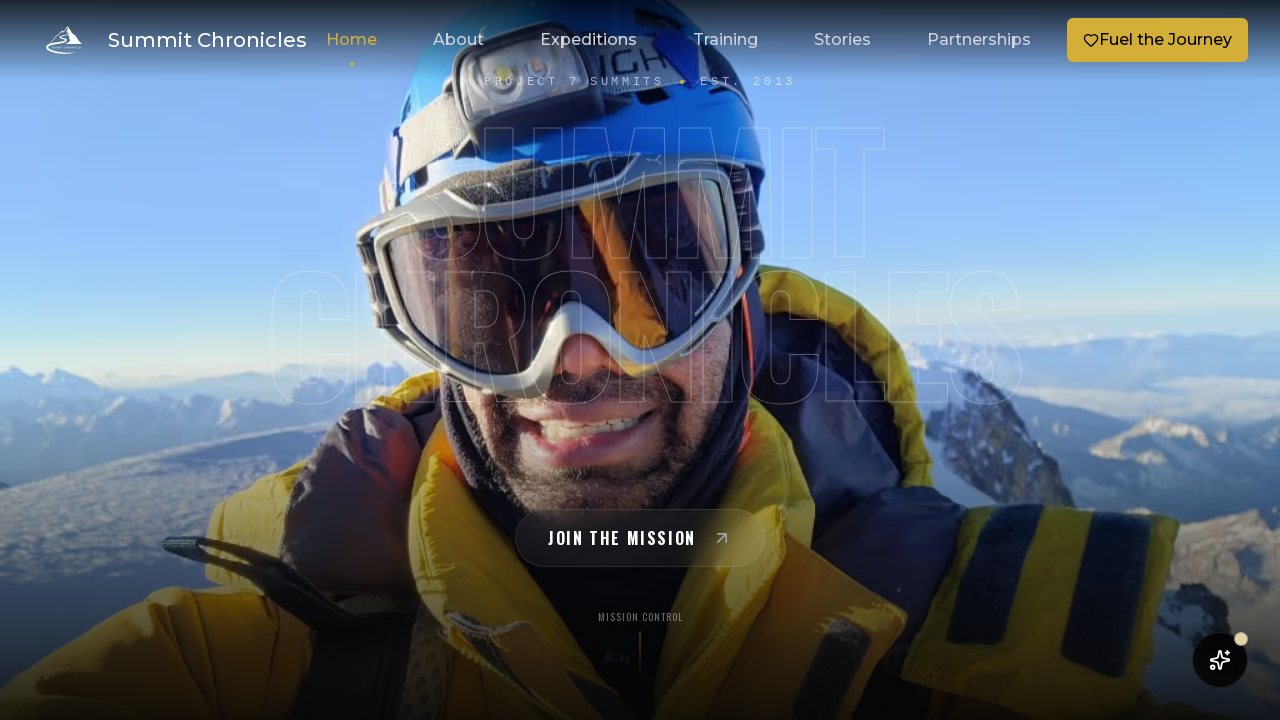

Retrieved first navigation link
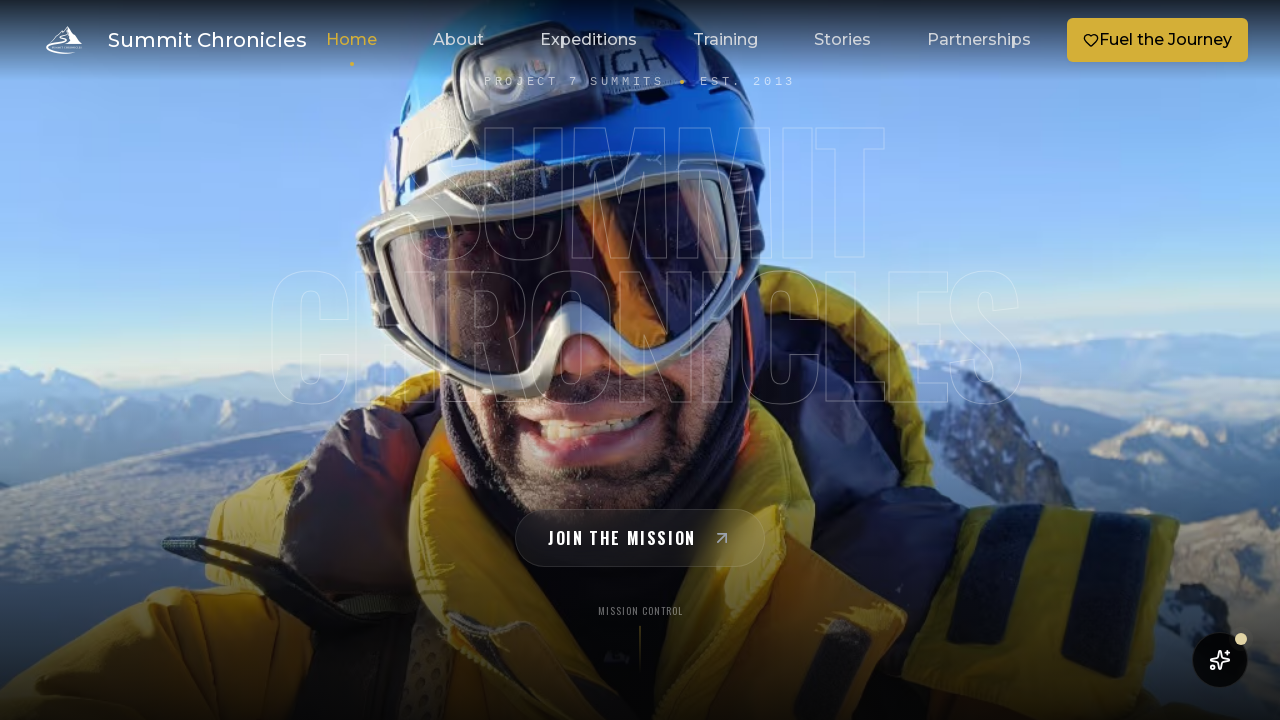

Retrieved href attribute from first link: '/'
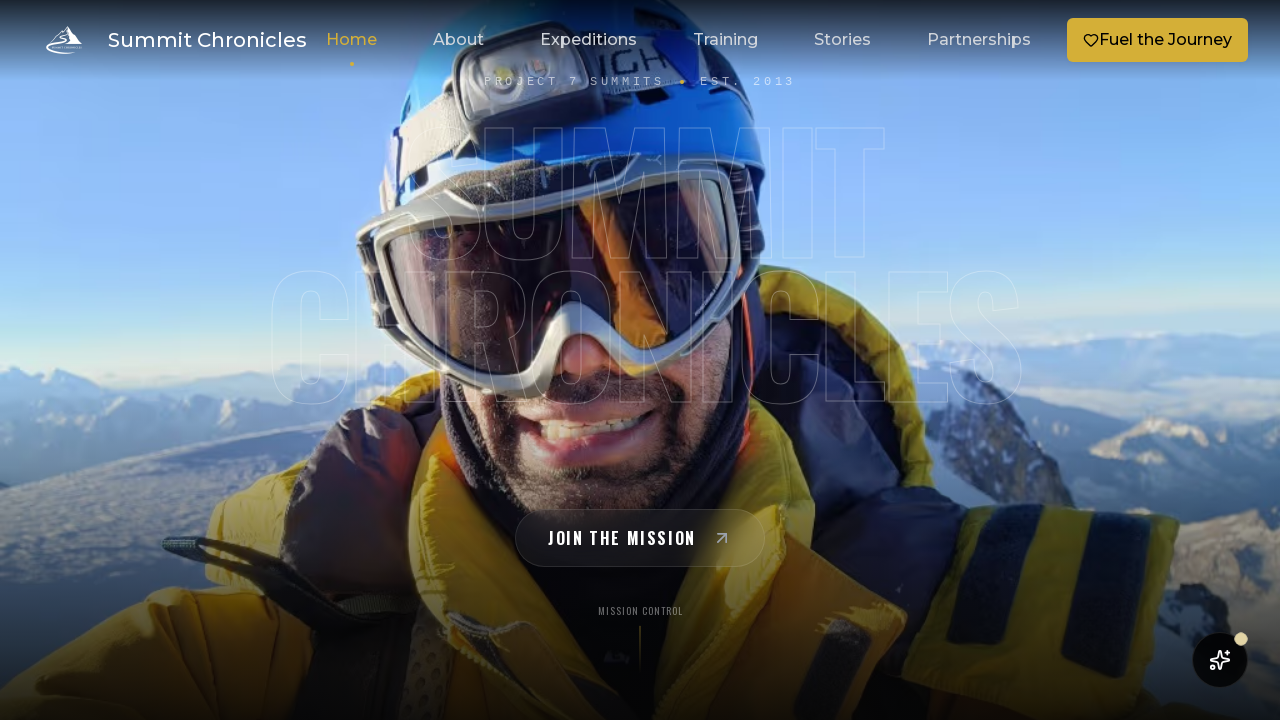

Verified that first link has a valid, non-empty href attribute
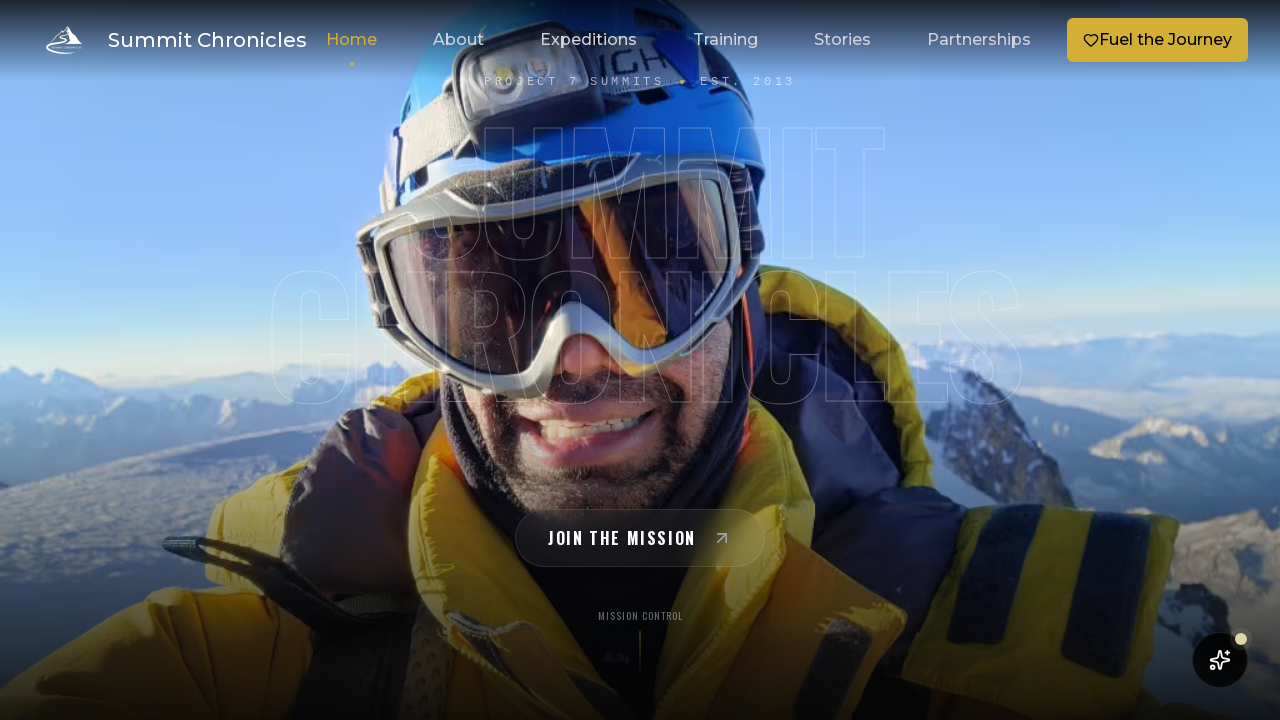

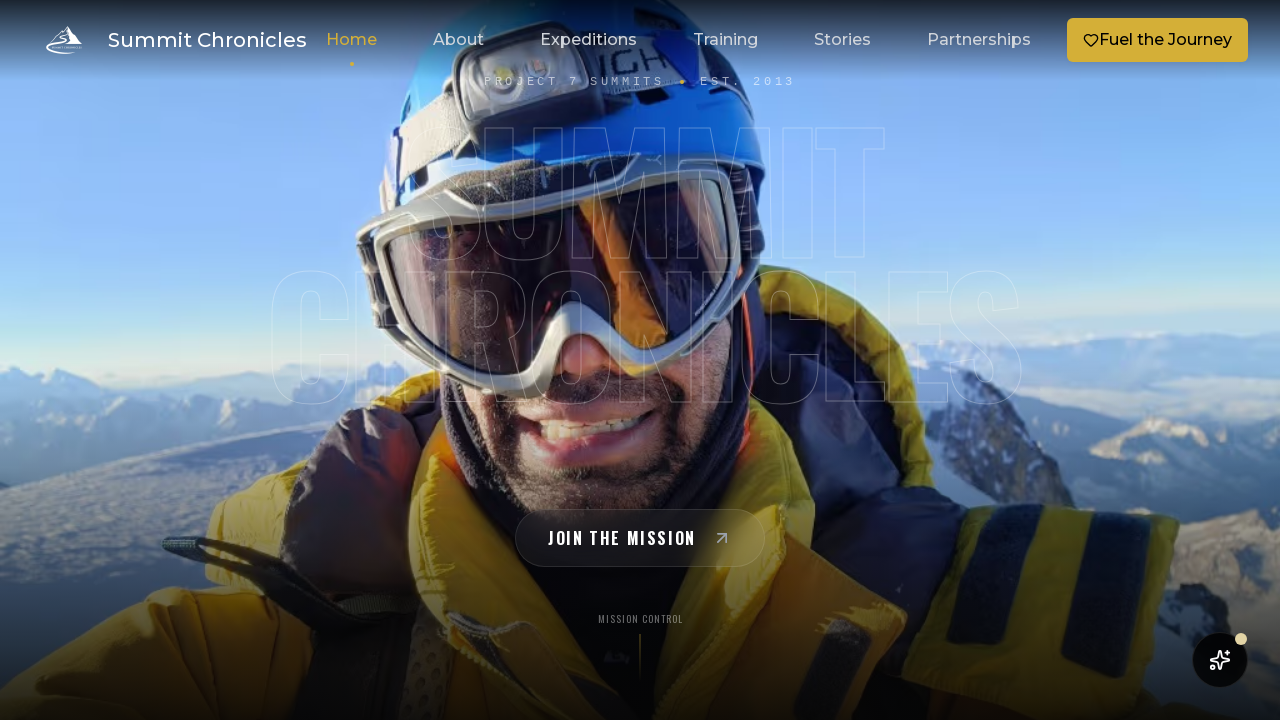